Navigates to the Selenium HQ website, maximizes the window, and verifies basic page properties like title, URL, and page source are accessible.

Starting URL: http://seleniumhq.org

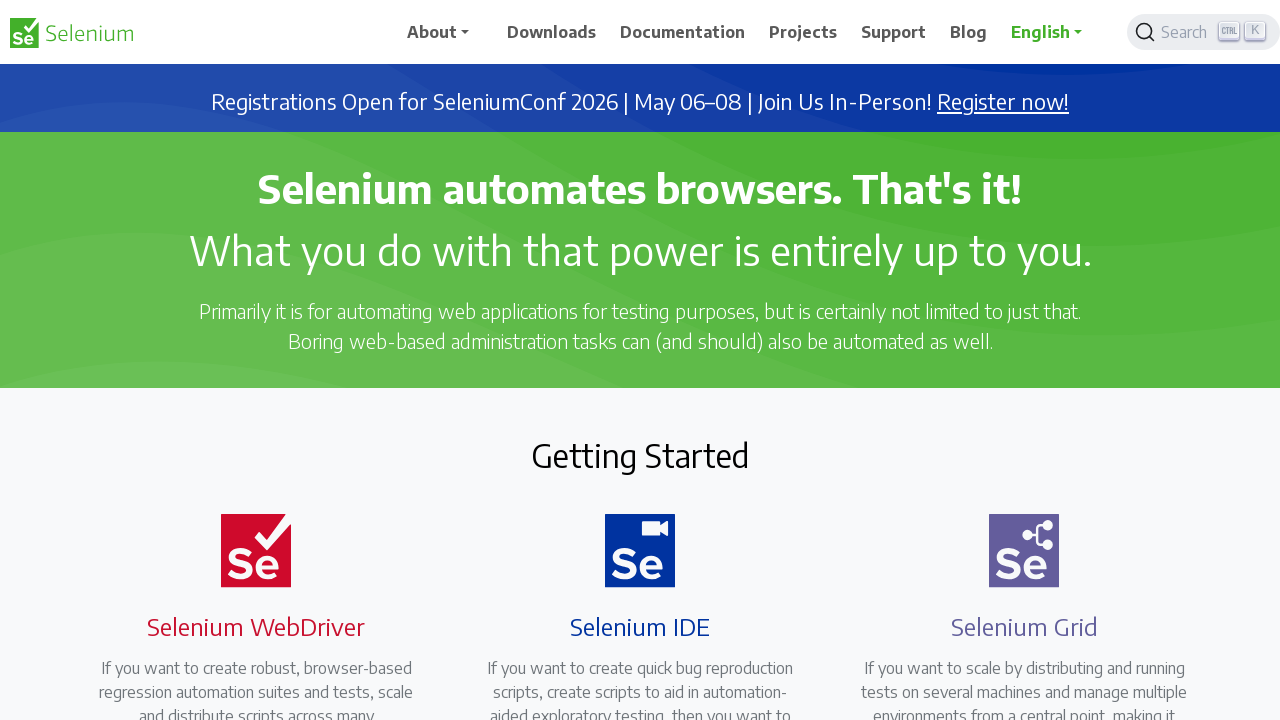

Set viewport size to 1920x1080 to maximize window
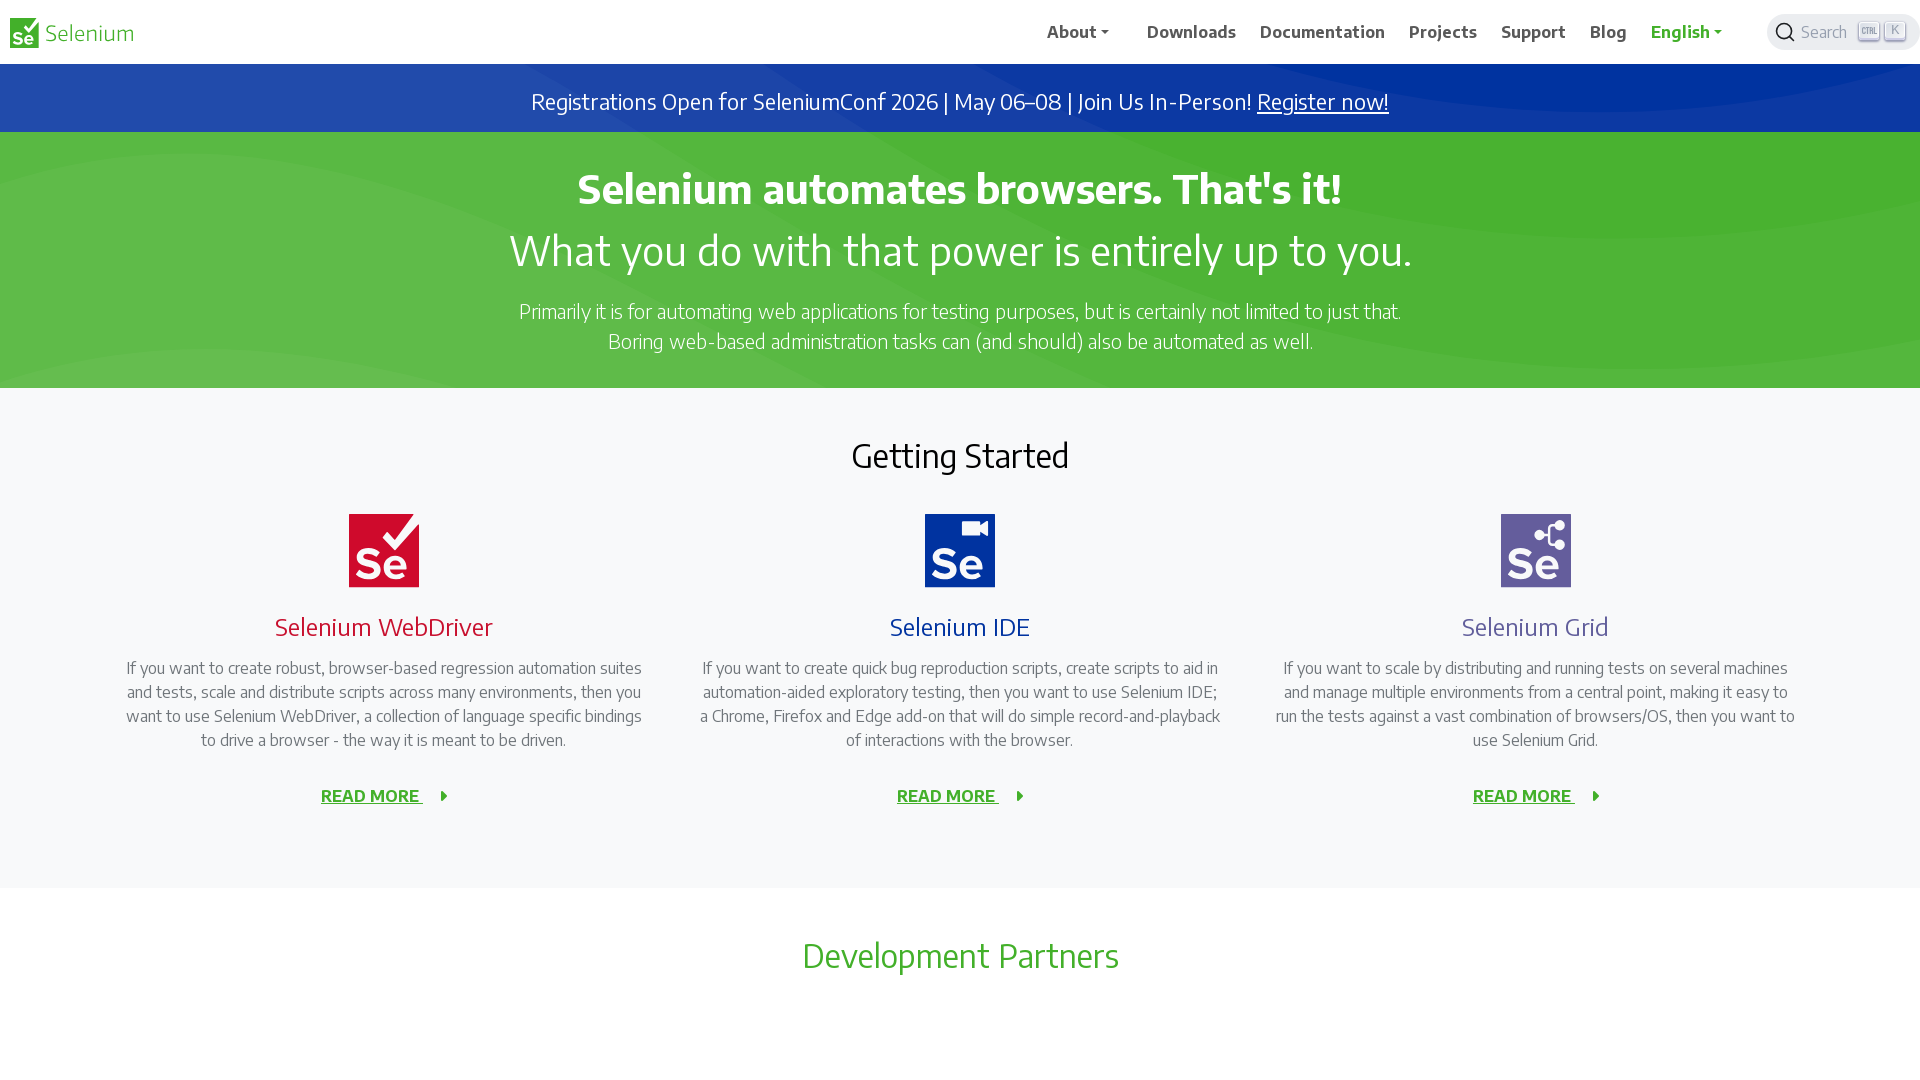

Retrieved page title: Selenium
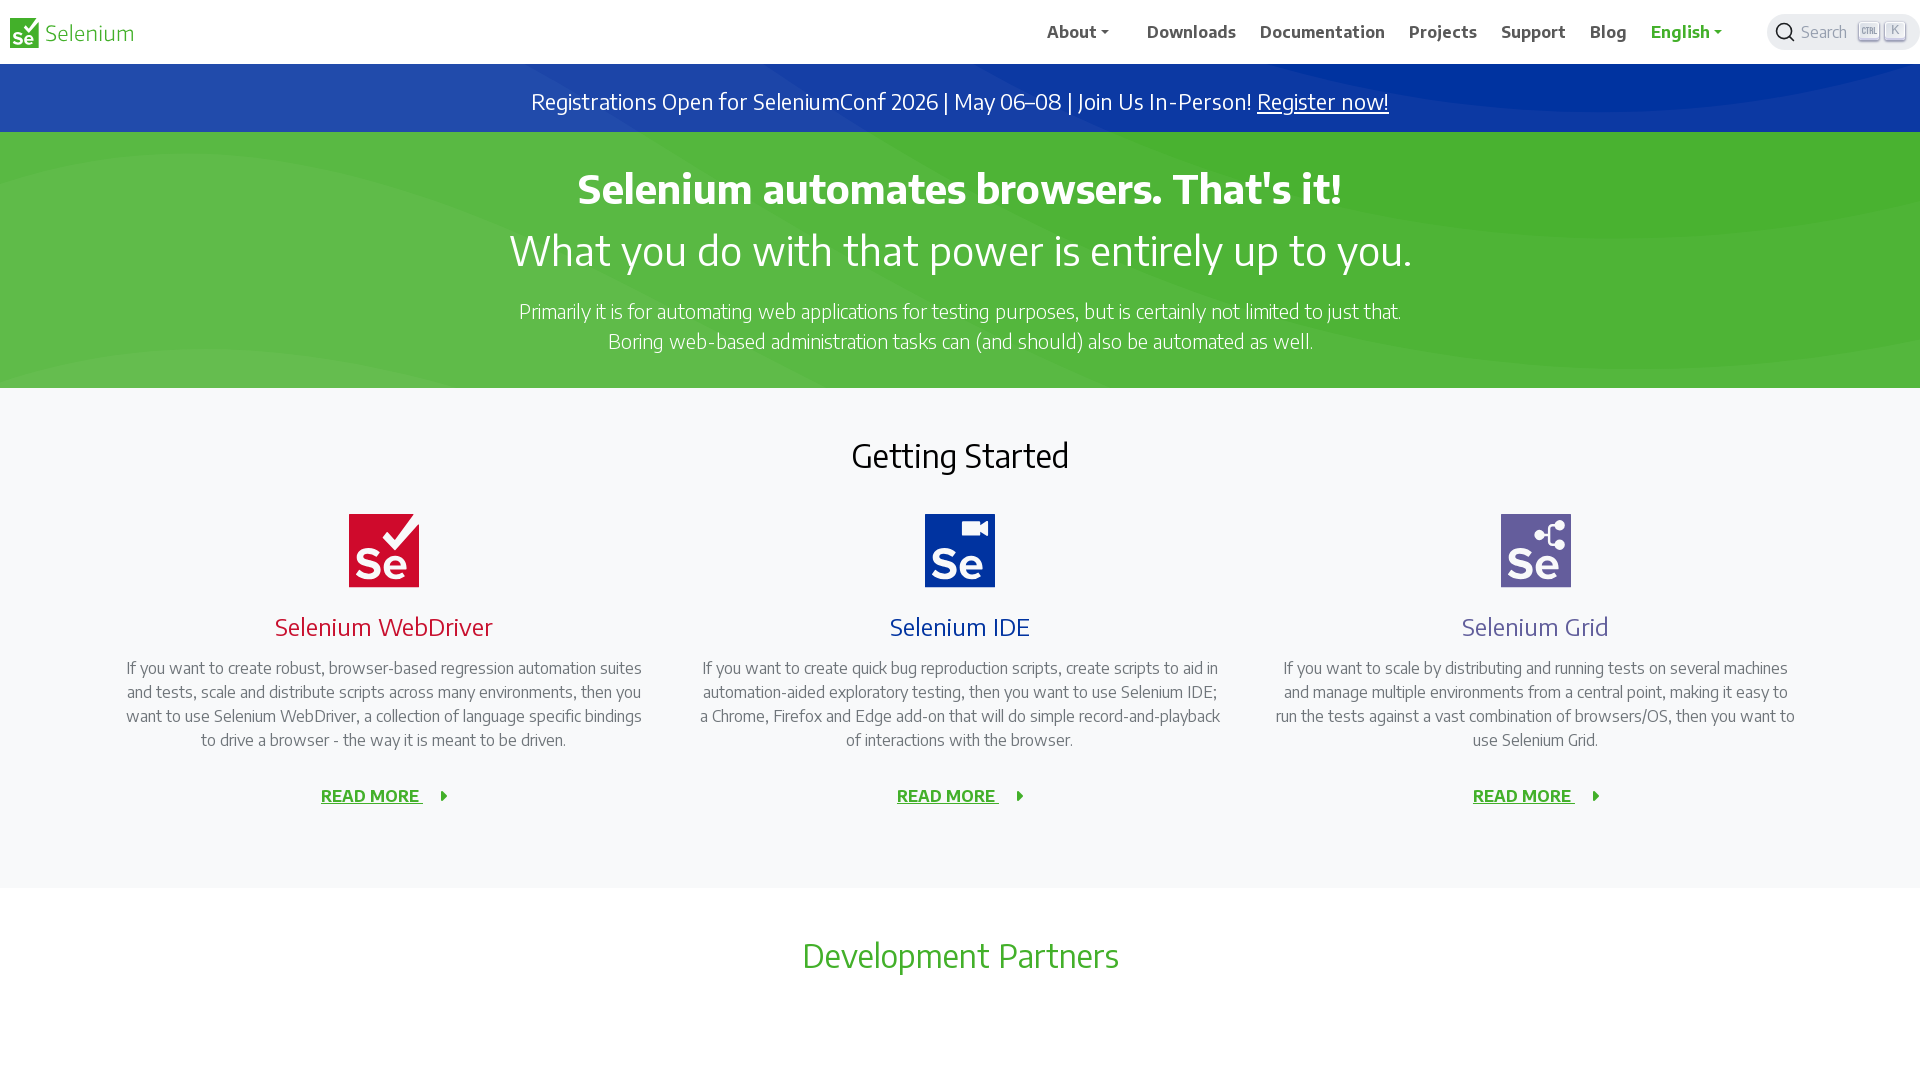

Retrieved current URL: https://www.selenium.dev/
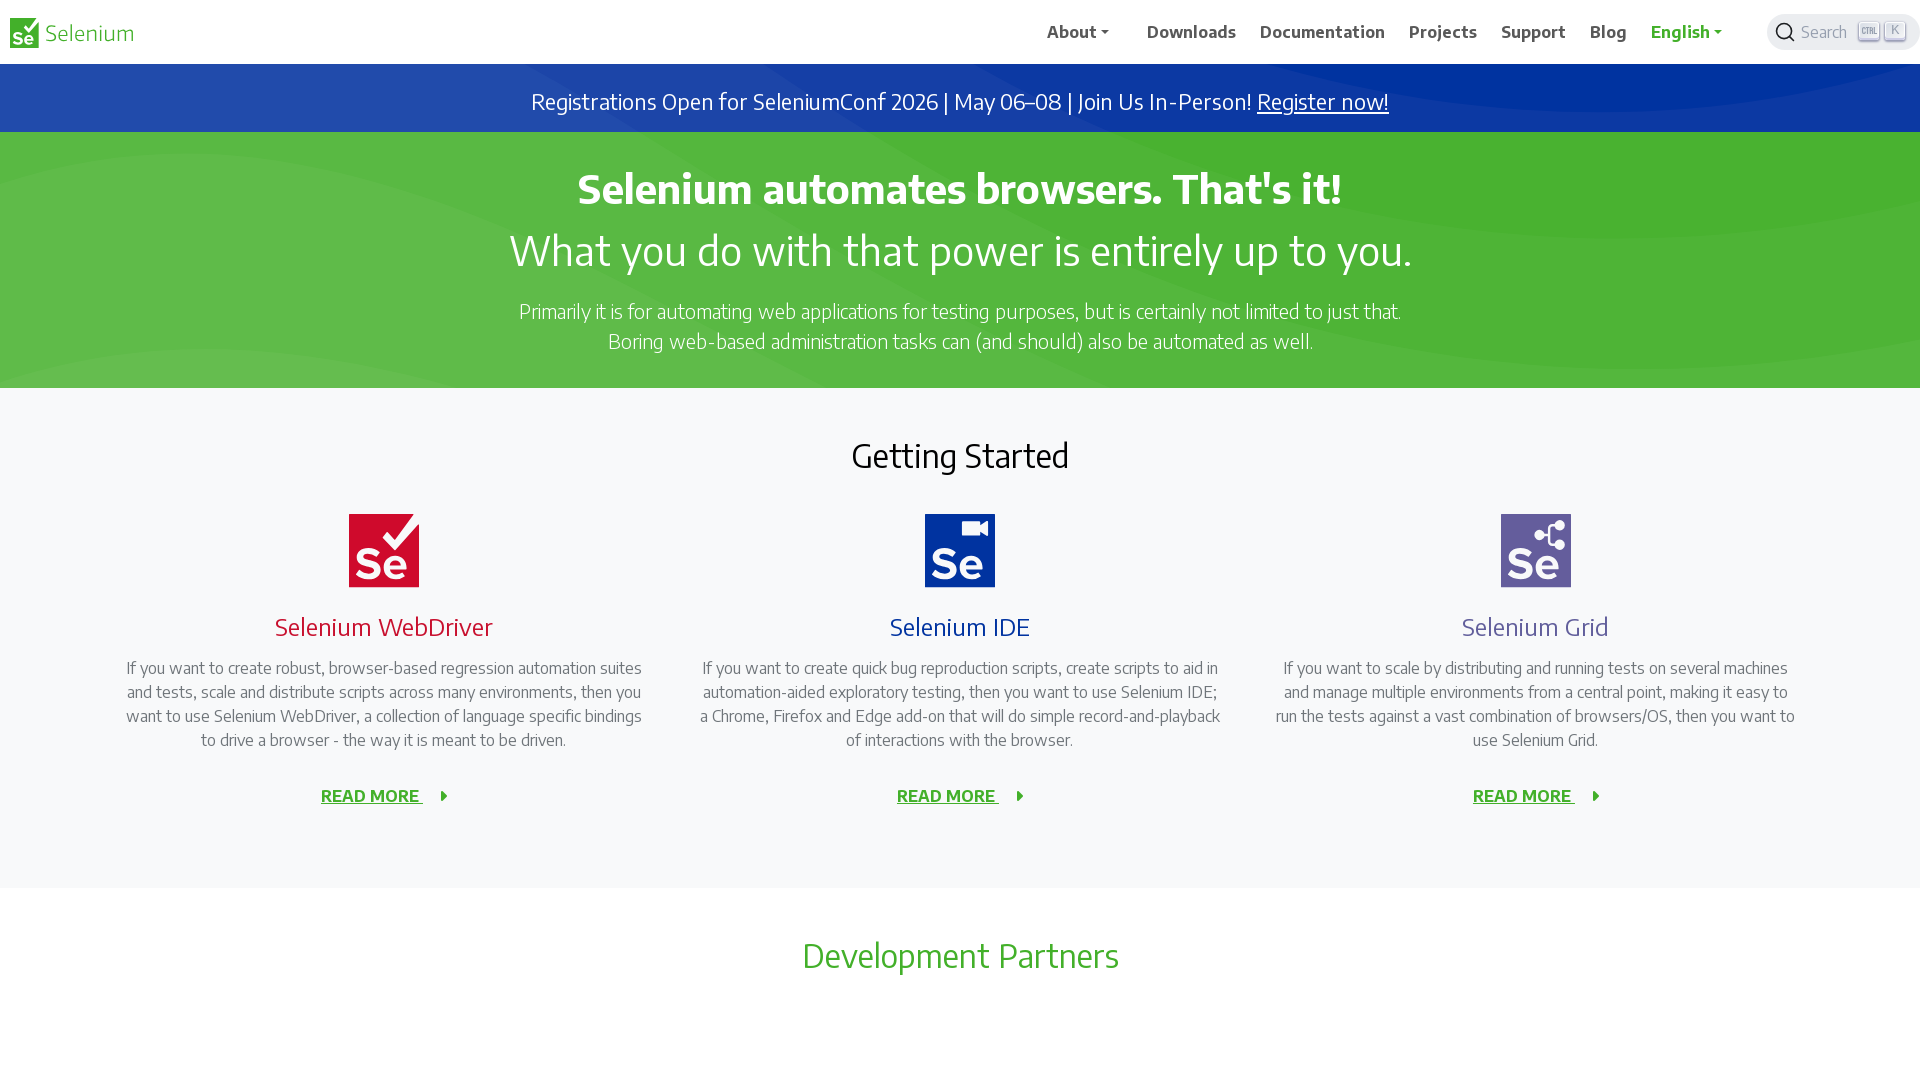

Retrieved page source content
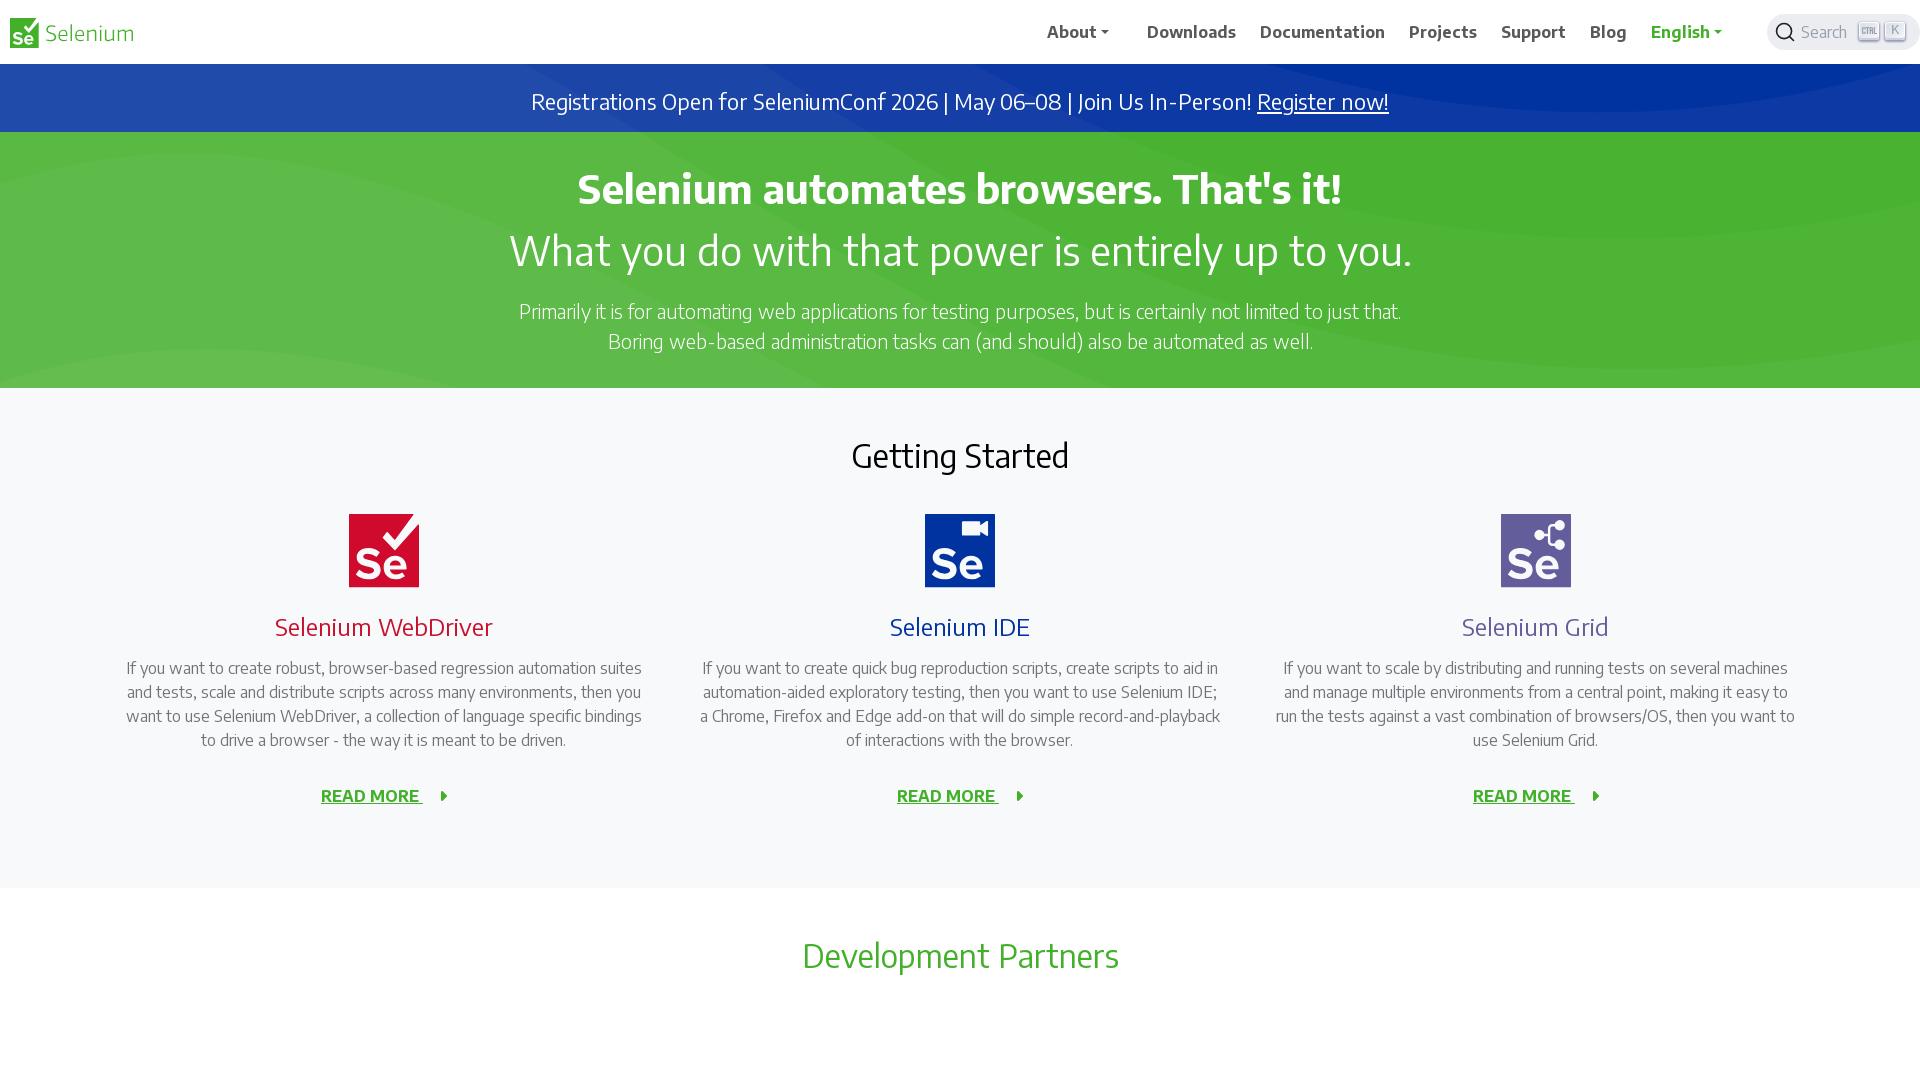

Verified page source is not empty
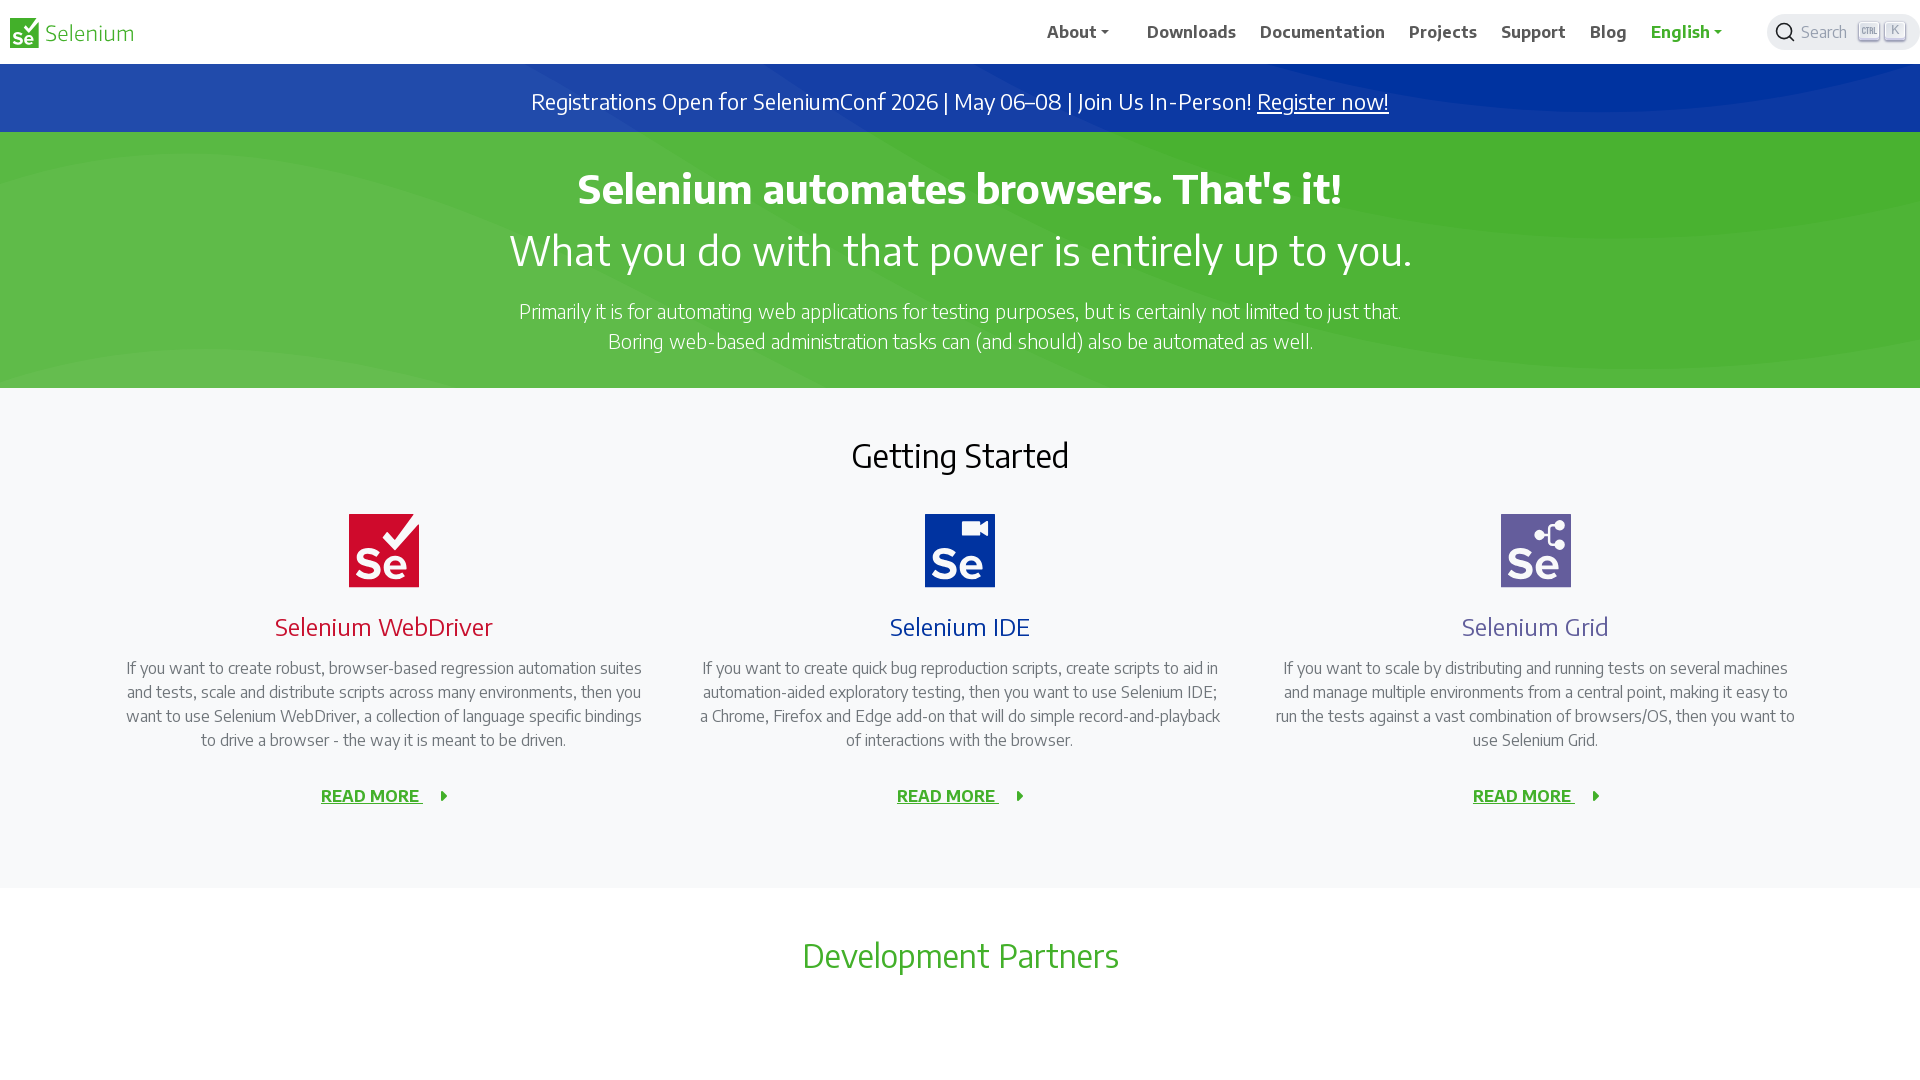

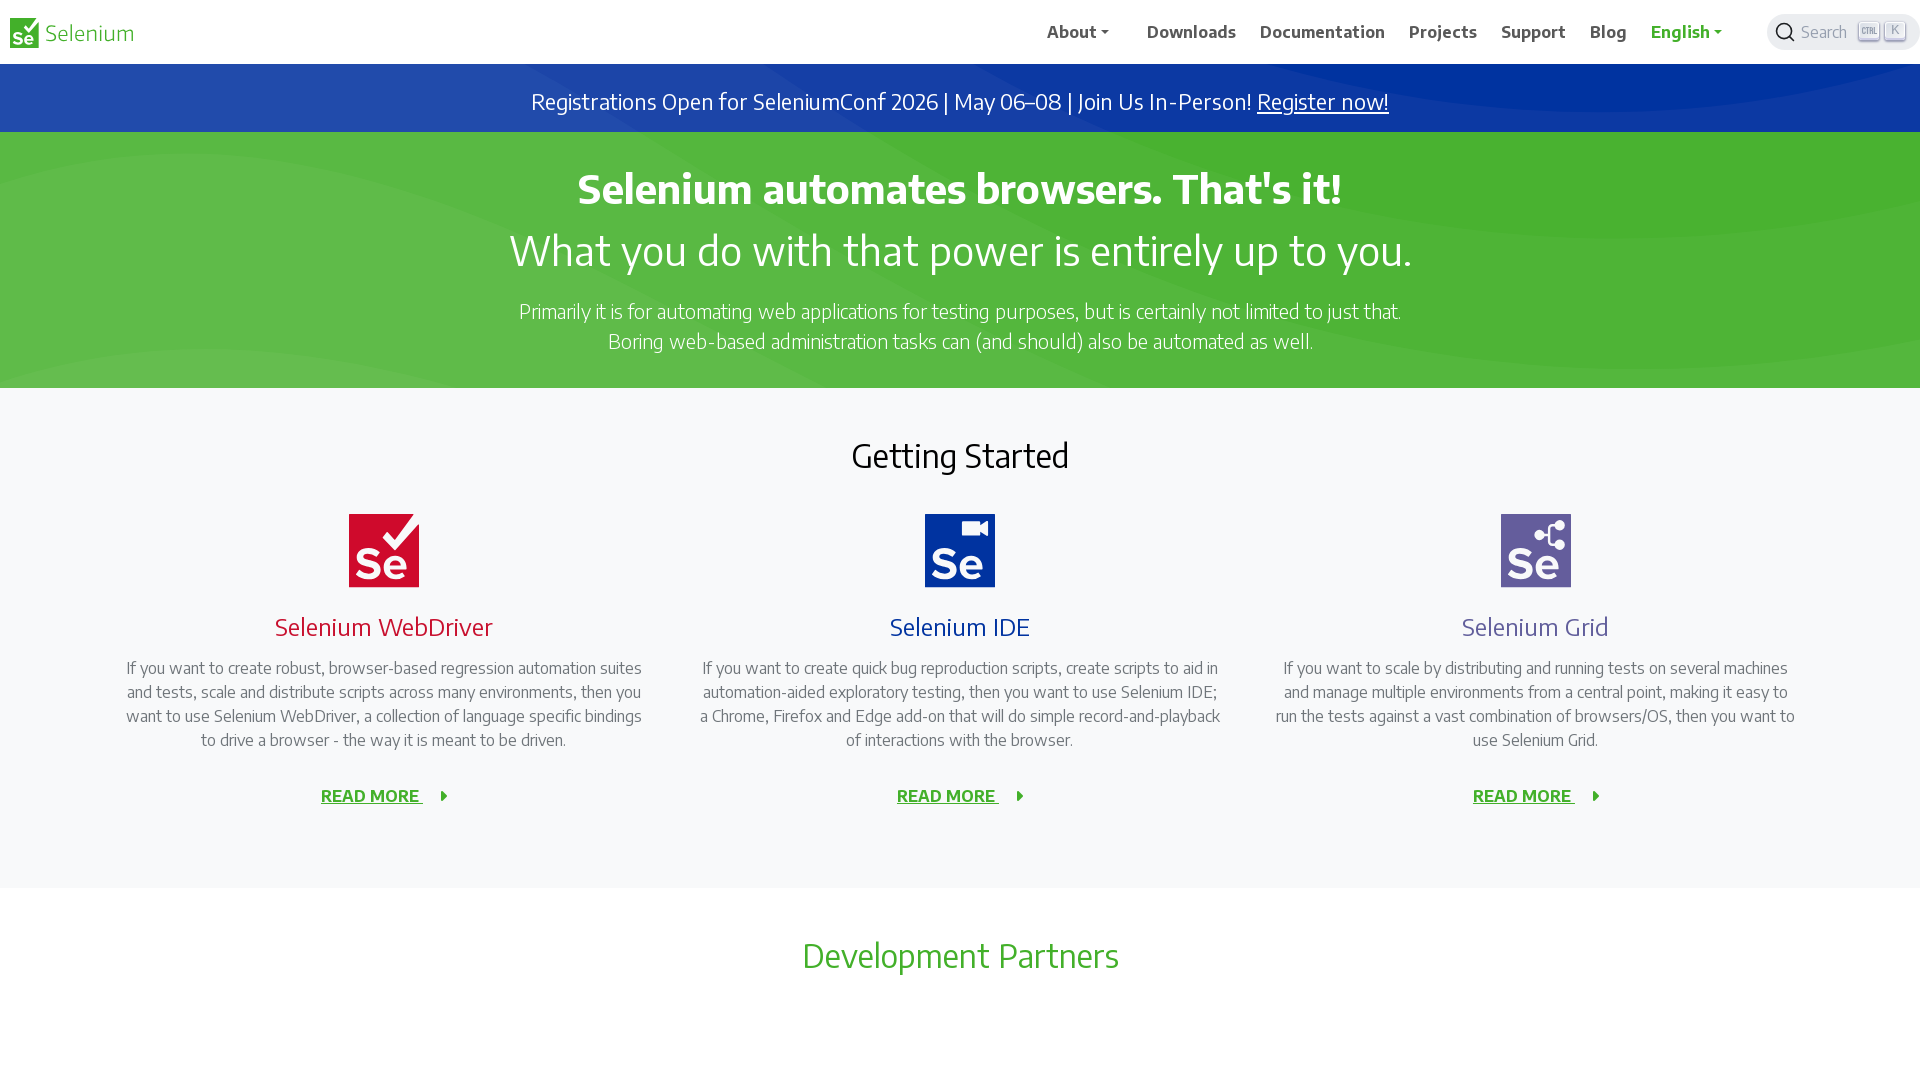